Navigates to GitHub homepage and modifies a button's background color using JavaScript execution.

Starting URL: https://github.com/

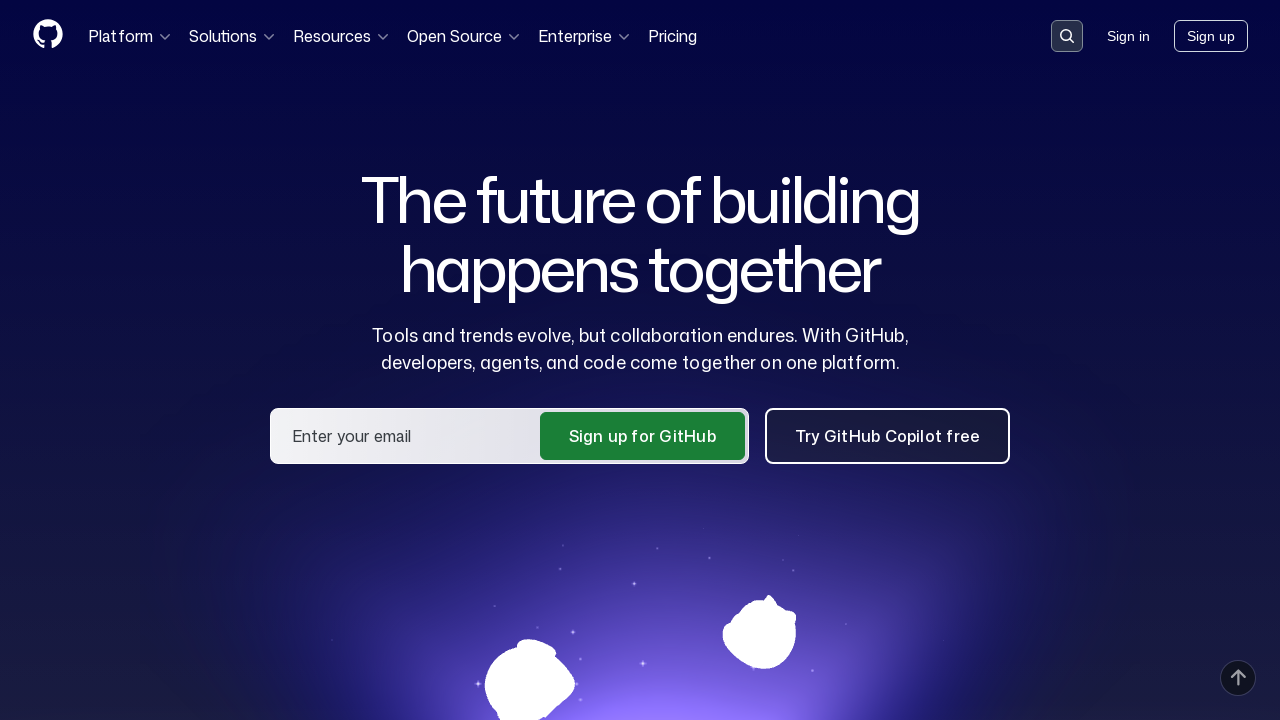

Navigated to GitHub homepage
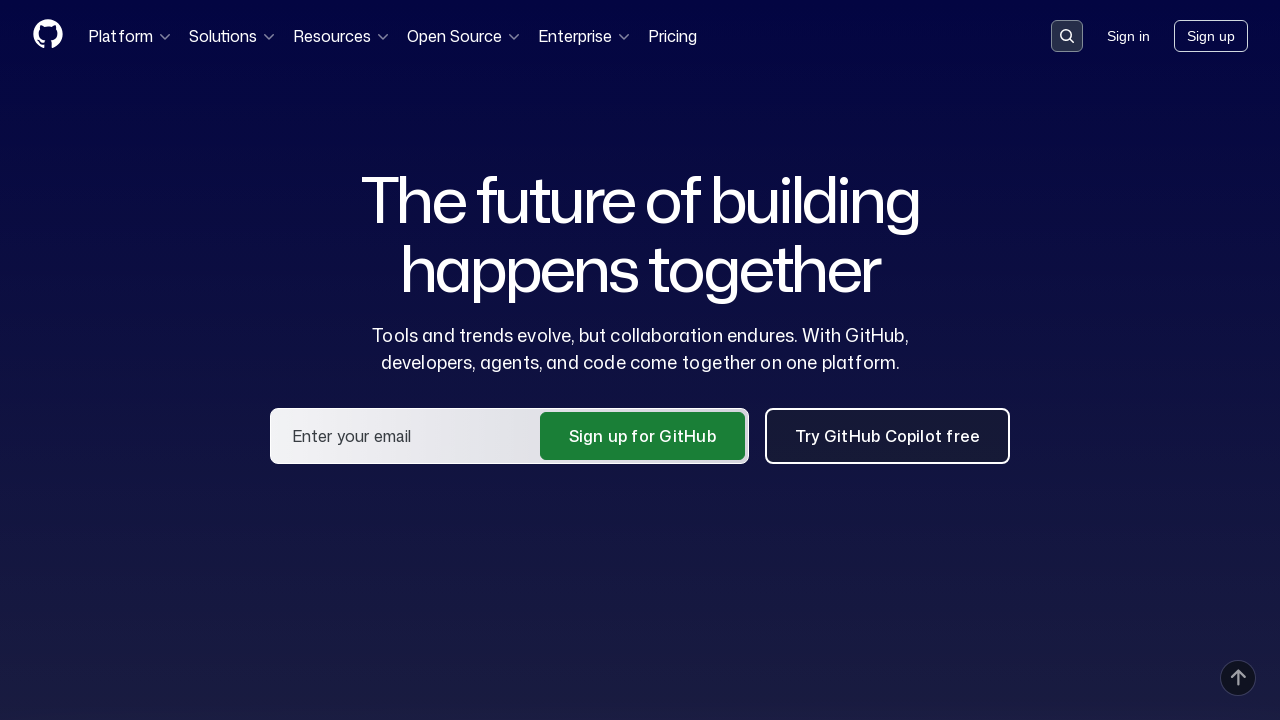

Executed JavaScript to change button background color to #125221
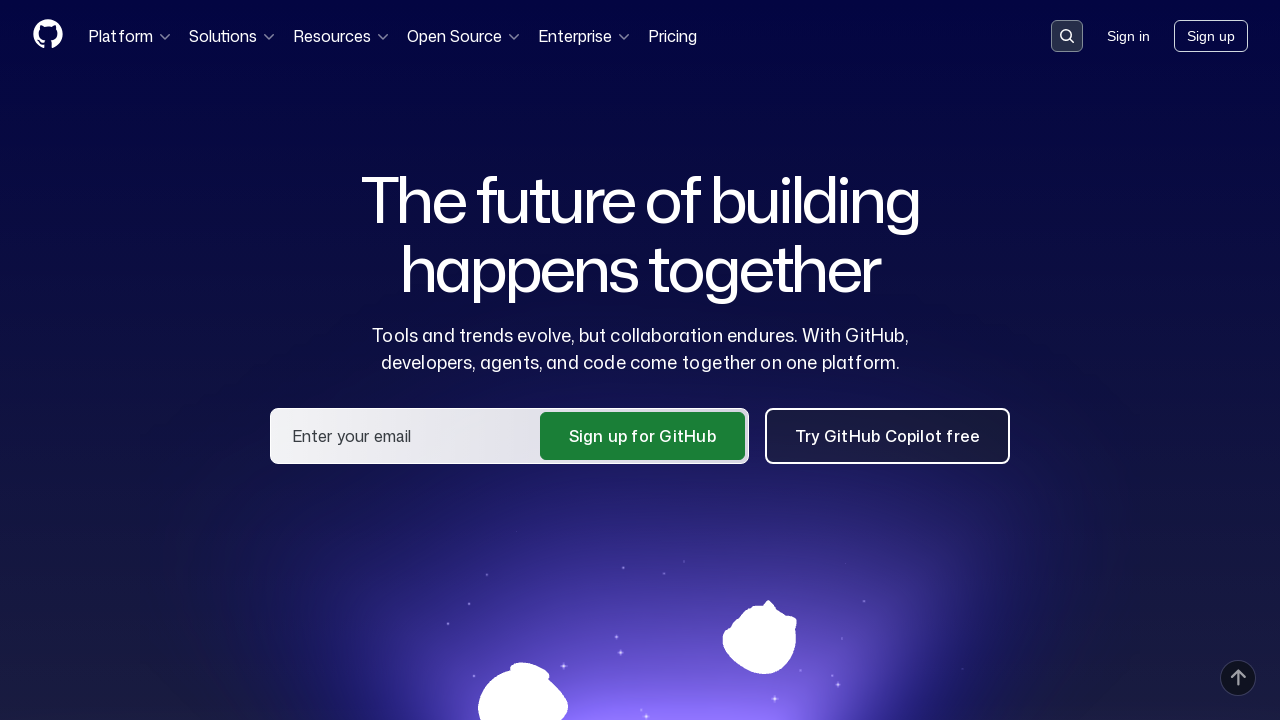

Waited 500ms for style change to be applied
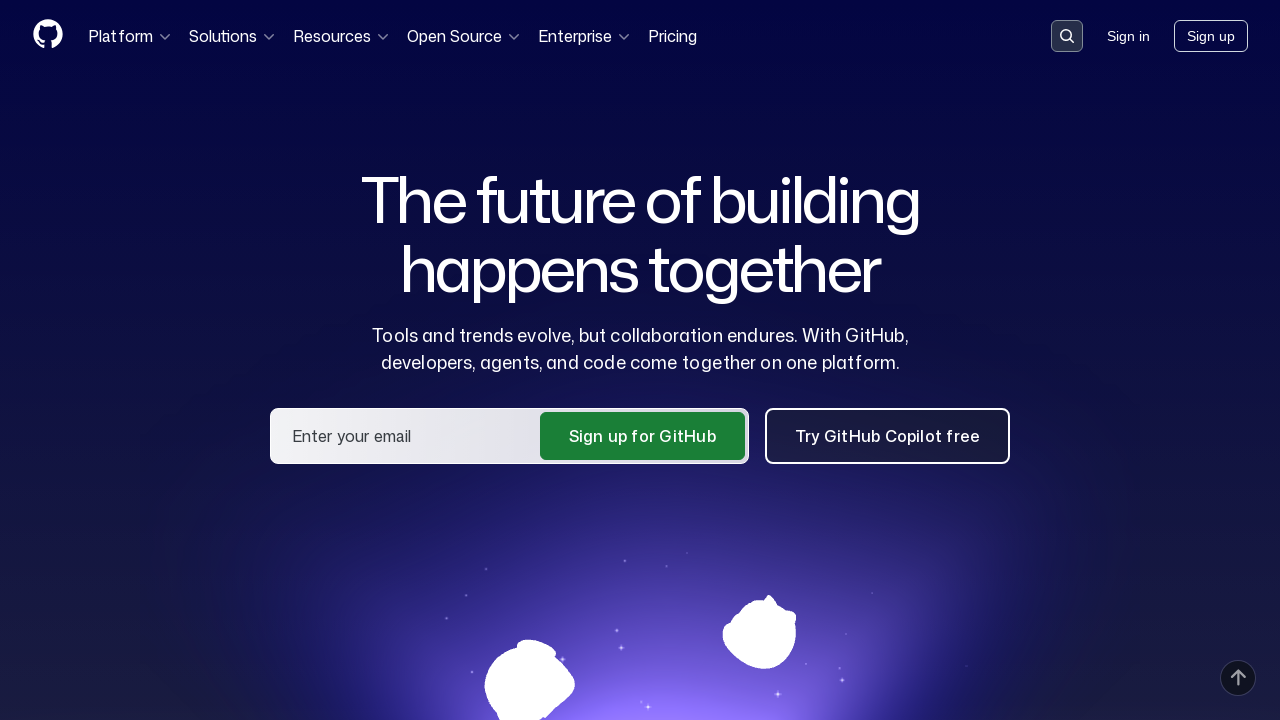

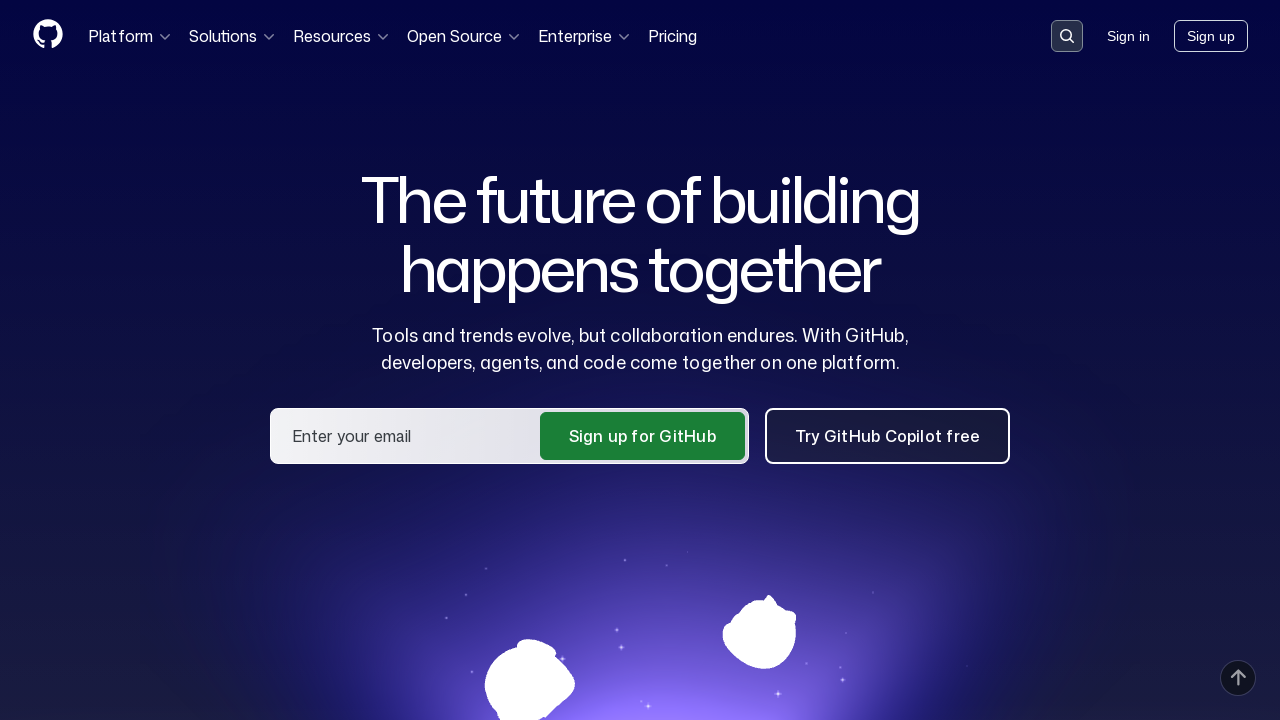